Tests clicking the "Contact" button in the header navigation and verifies it navigates to the Contact page

Starting URL: https://en.together.edu.pl

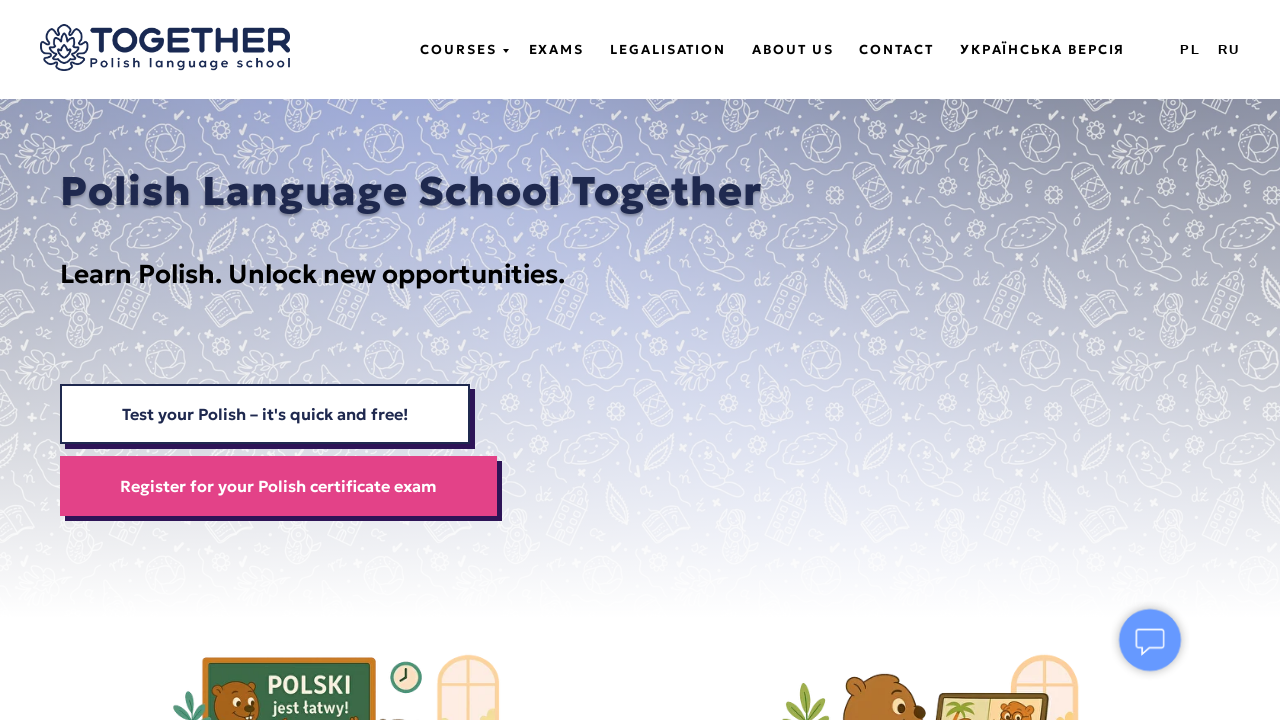

Clicked the Contact button in the header navigation at (897, 50) on a:has-text('Contact')
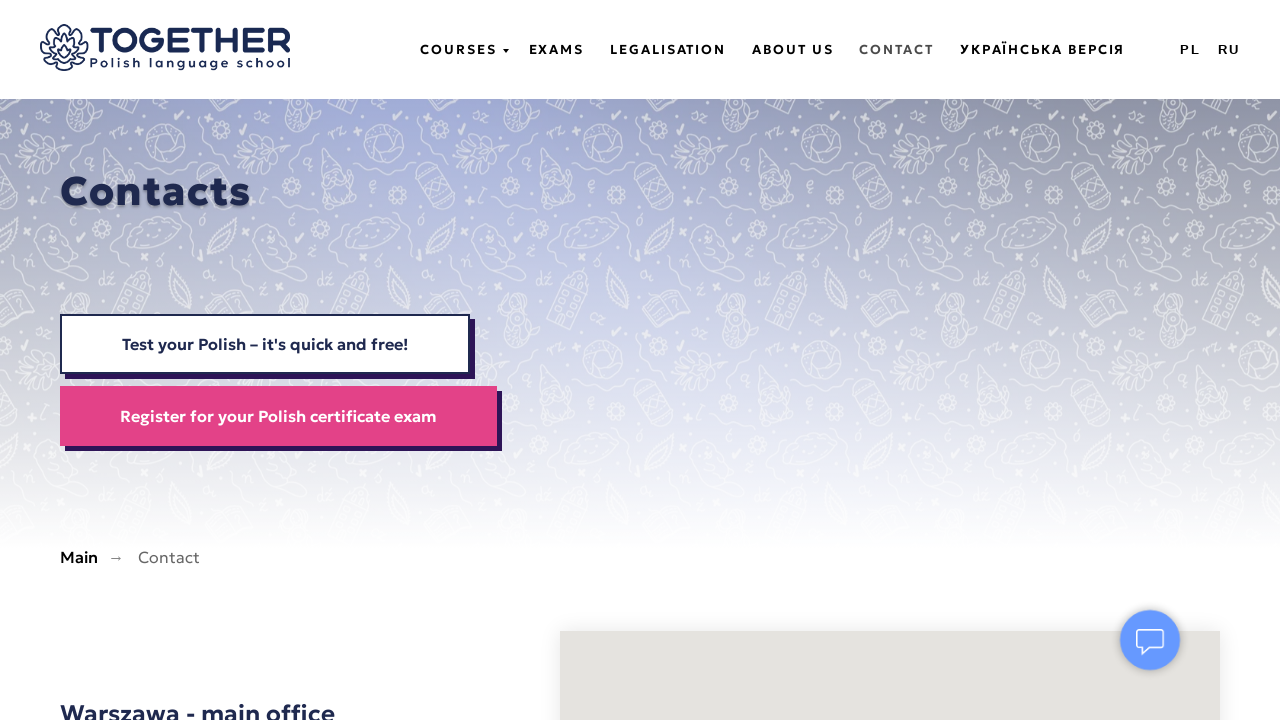

Verified navigation to the Contact page
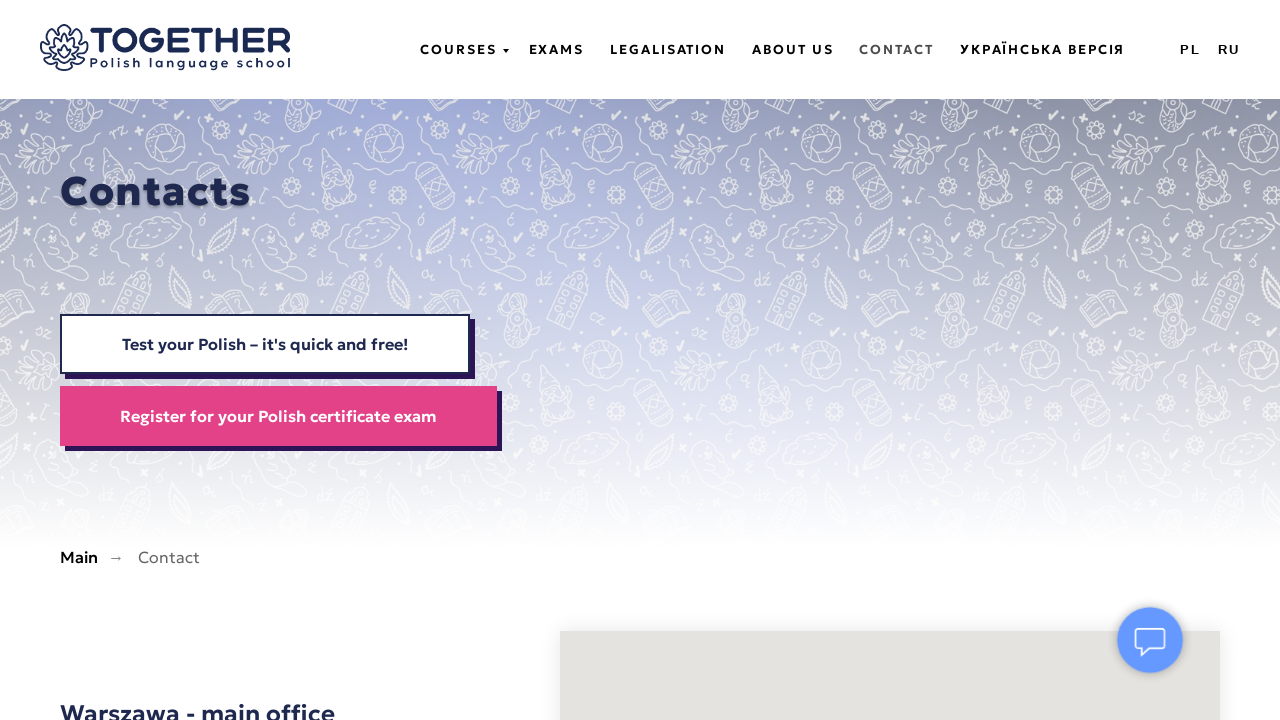

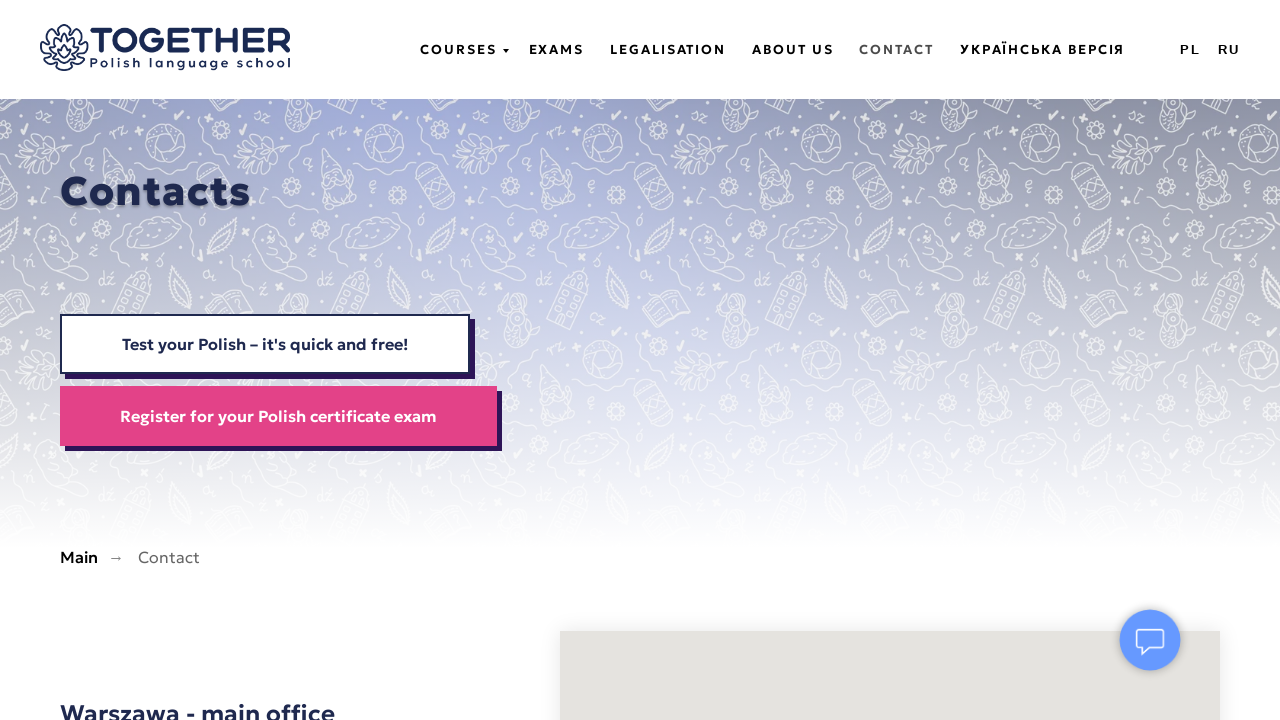